Fills in all checkout form fields with test data and submits the form

Starting URL: https://webshop-agil-testautomatiserare.netlify.app/checkout

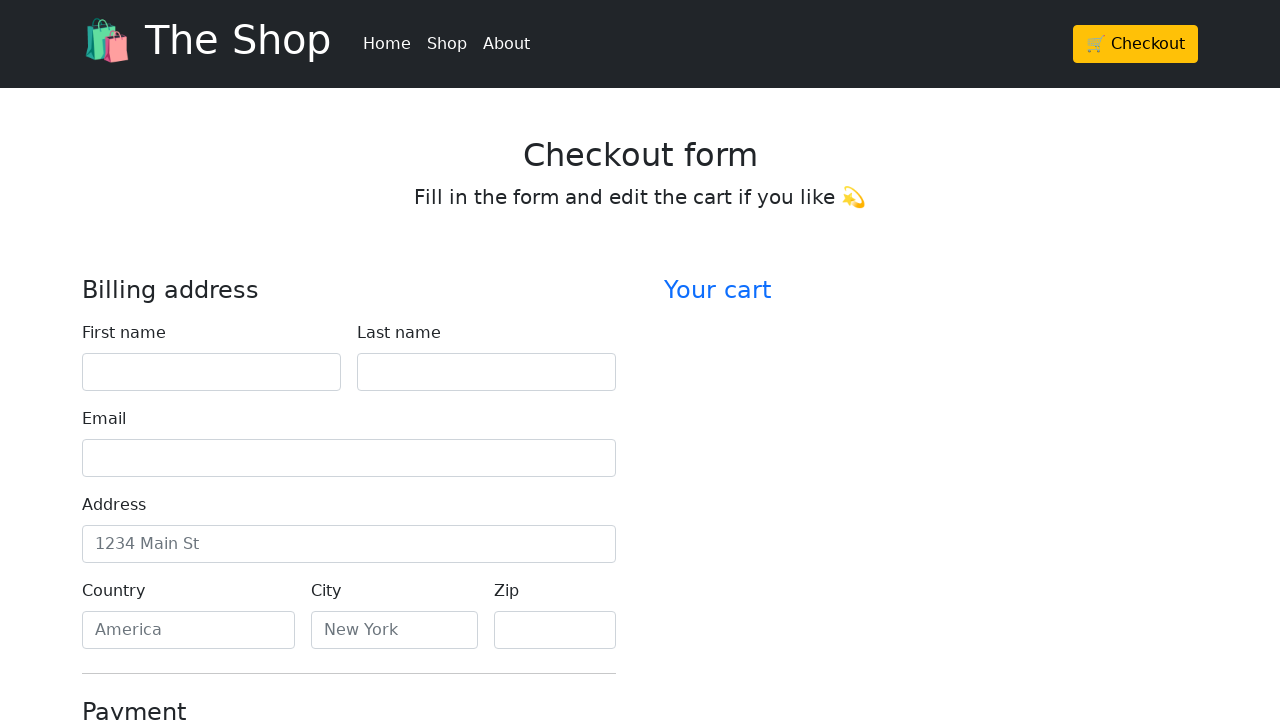

Filled first name field with 'John' on #firstName
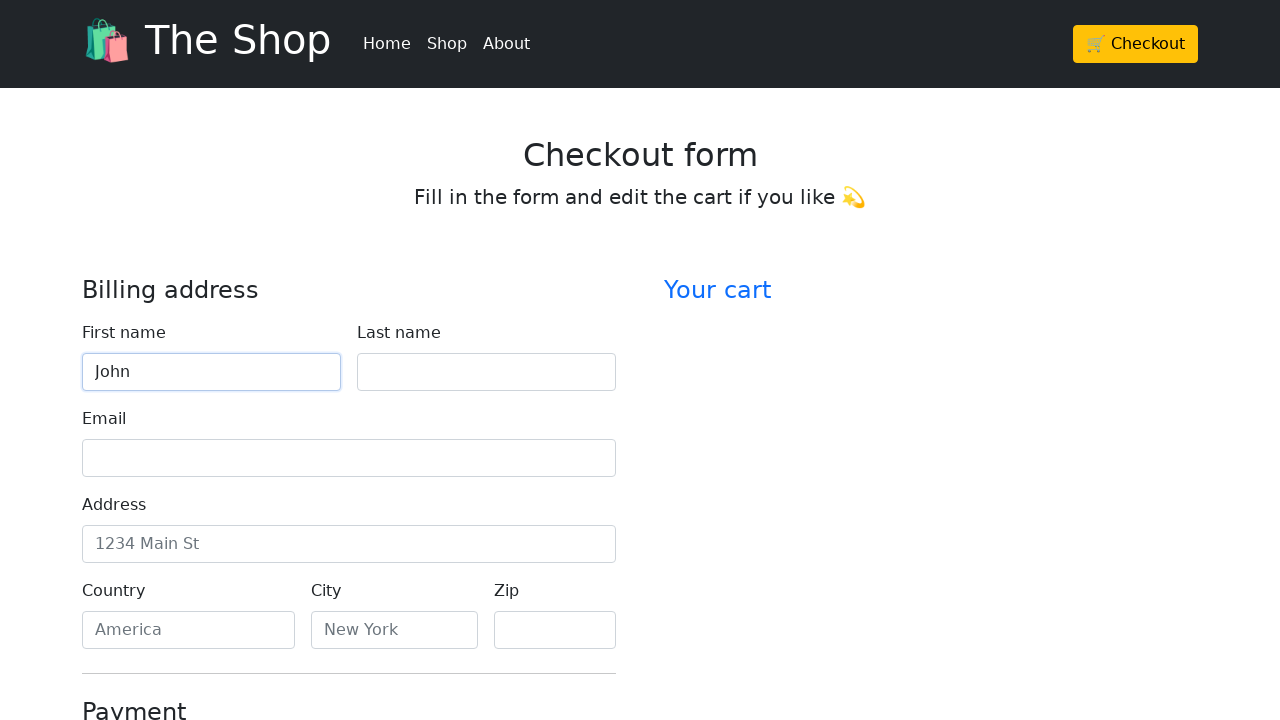

Filled last name field with 'Doe' on #lastName
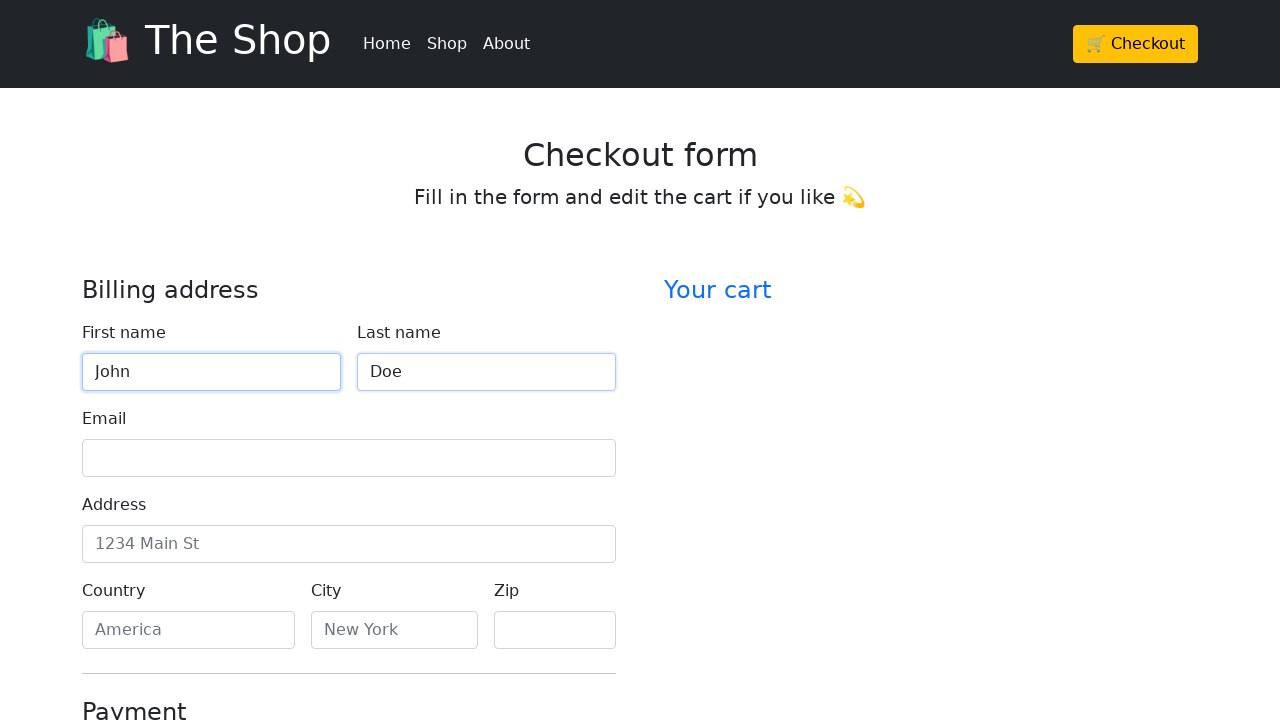

Filled email field with 'john.doe@example.com' on #email
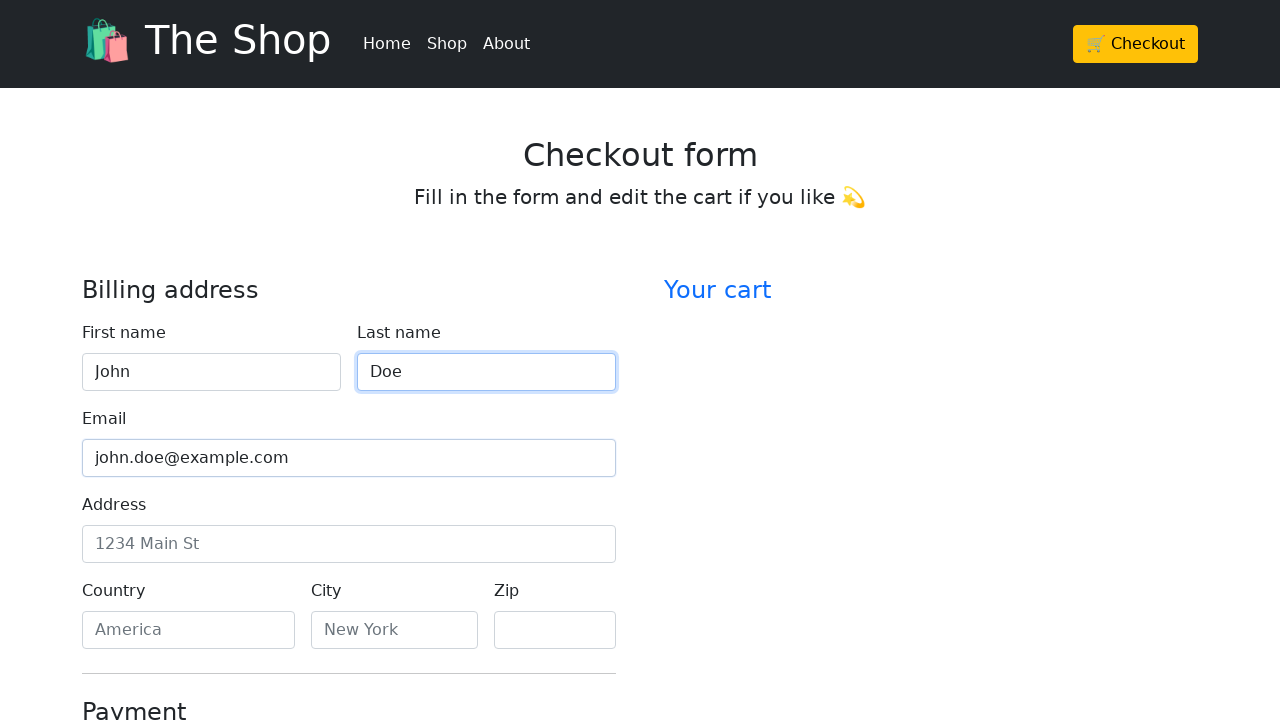

Filled address field with '123 Test Street' on #address
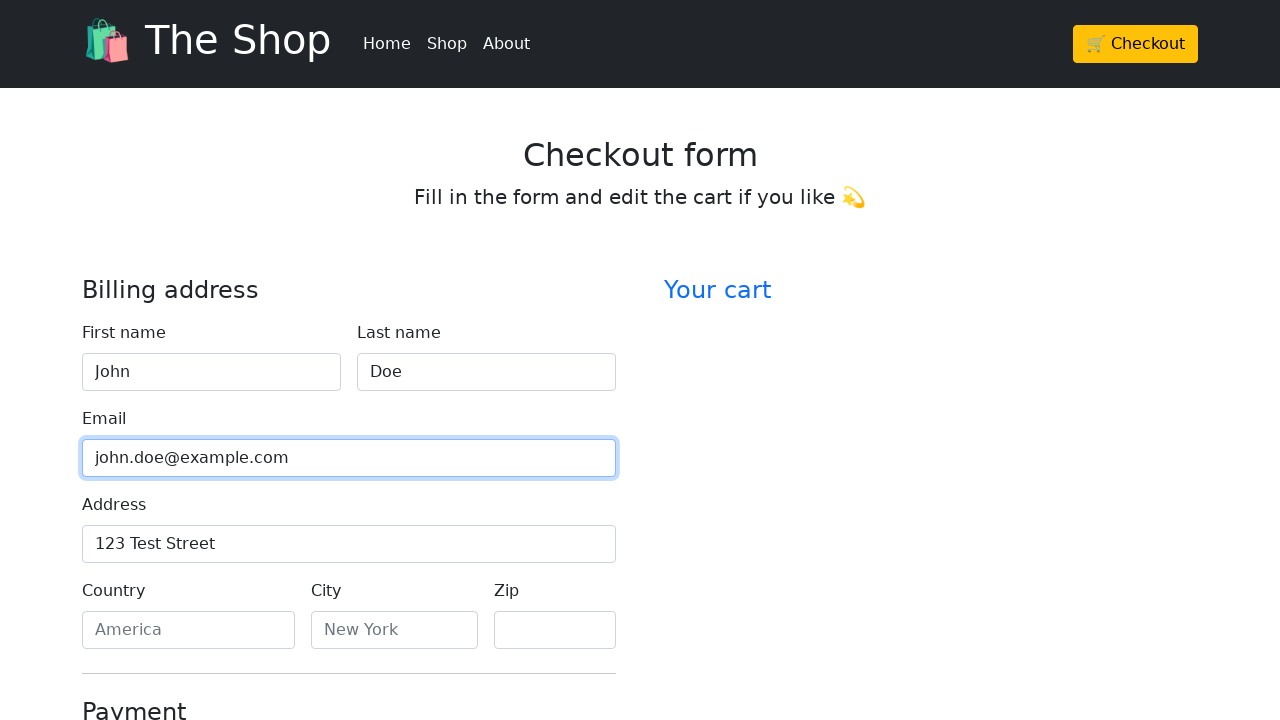

Filled country field with 'Sweden' on #country
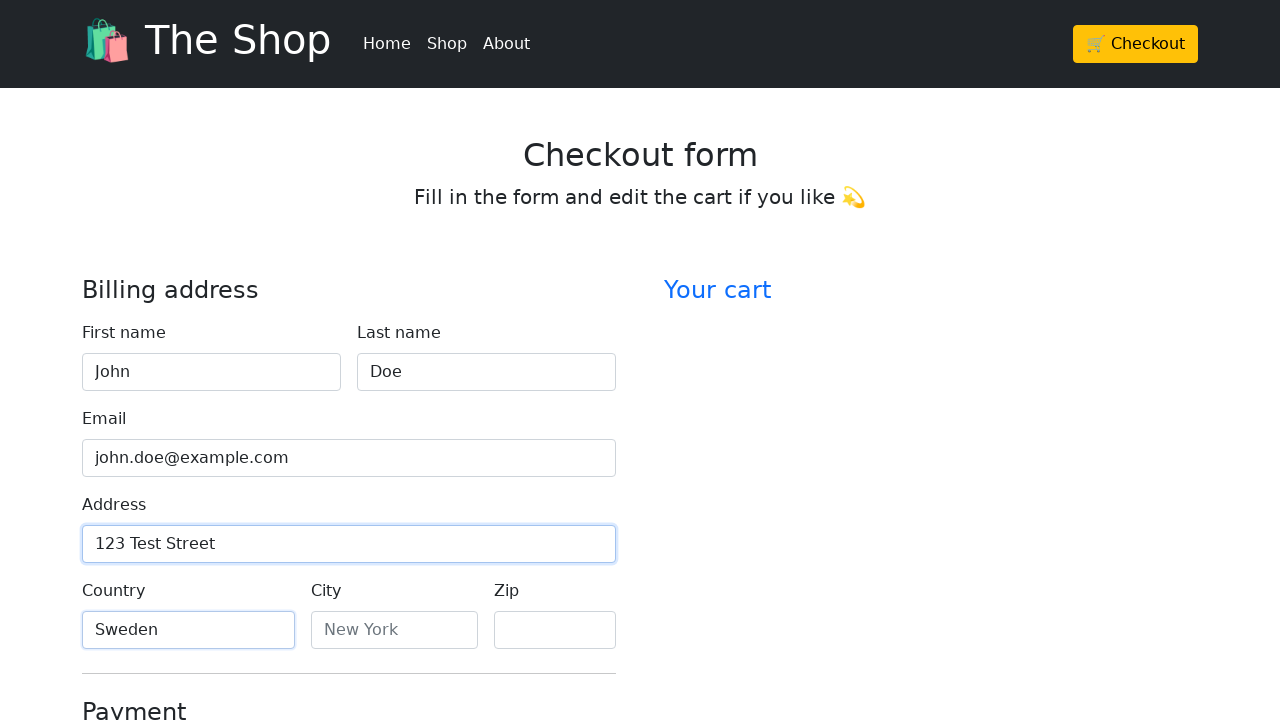

Filled city field with 'Stockholm' on #city
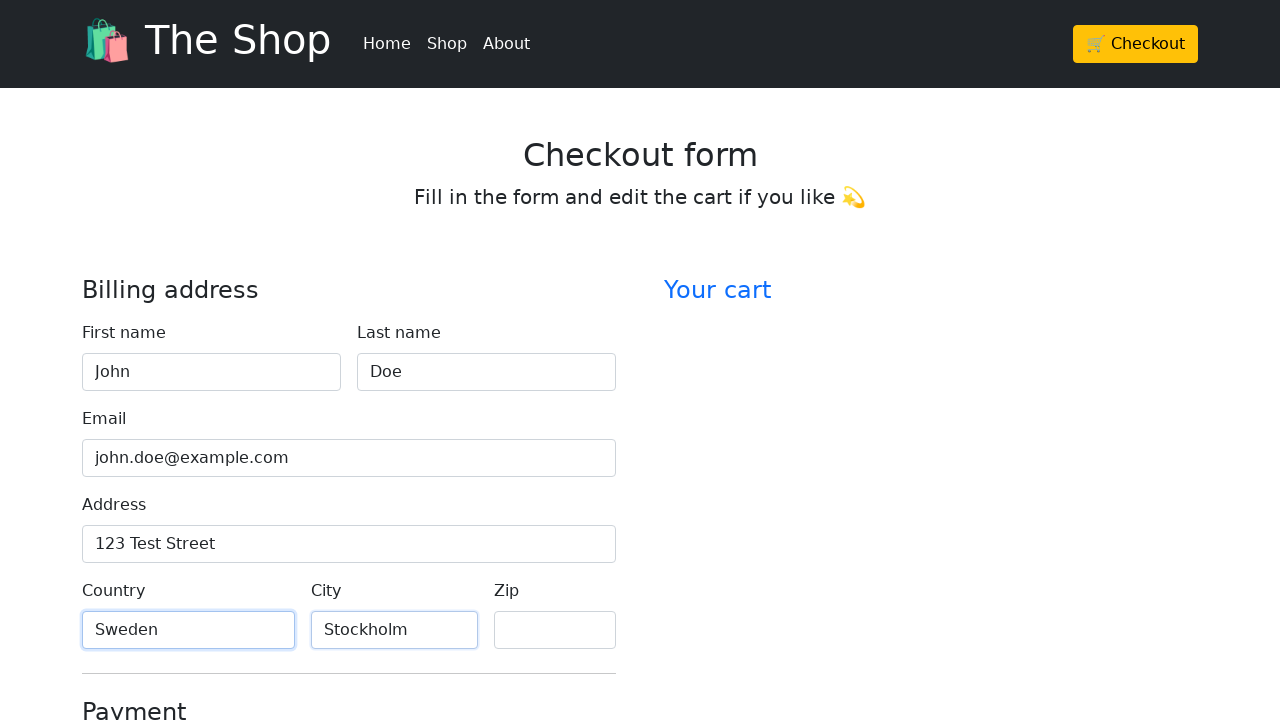

Filled zip code field with '12345' on #zip
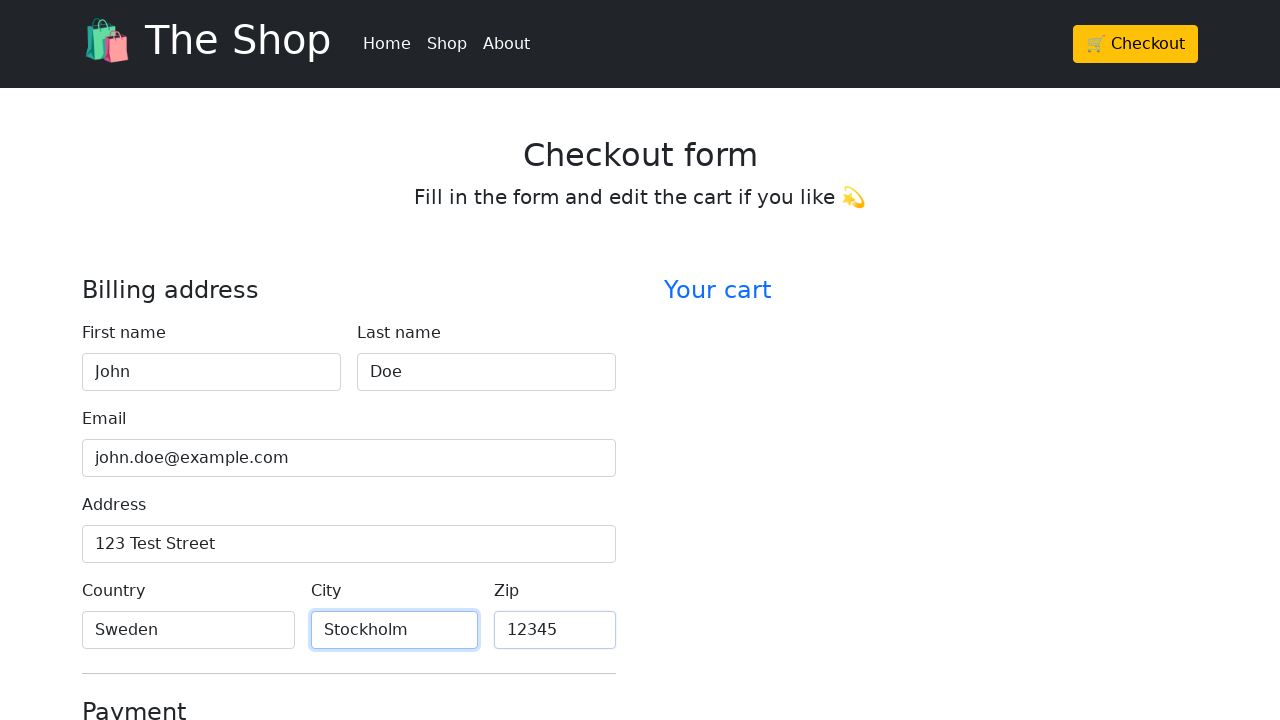

Filled card name field with 'John Doe' on #cc-name
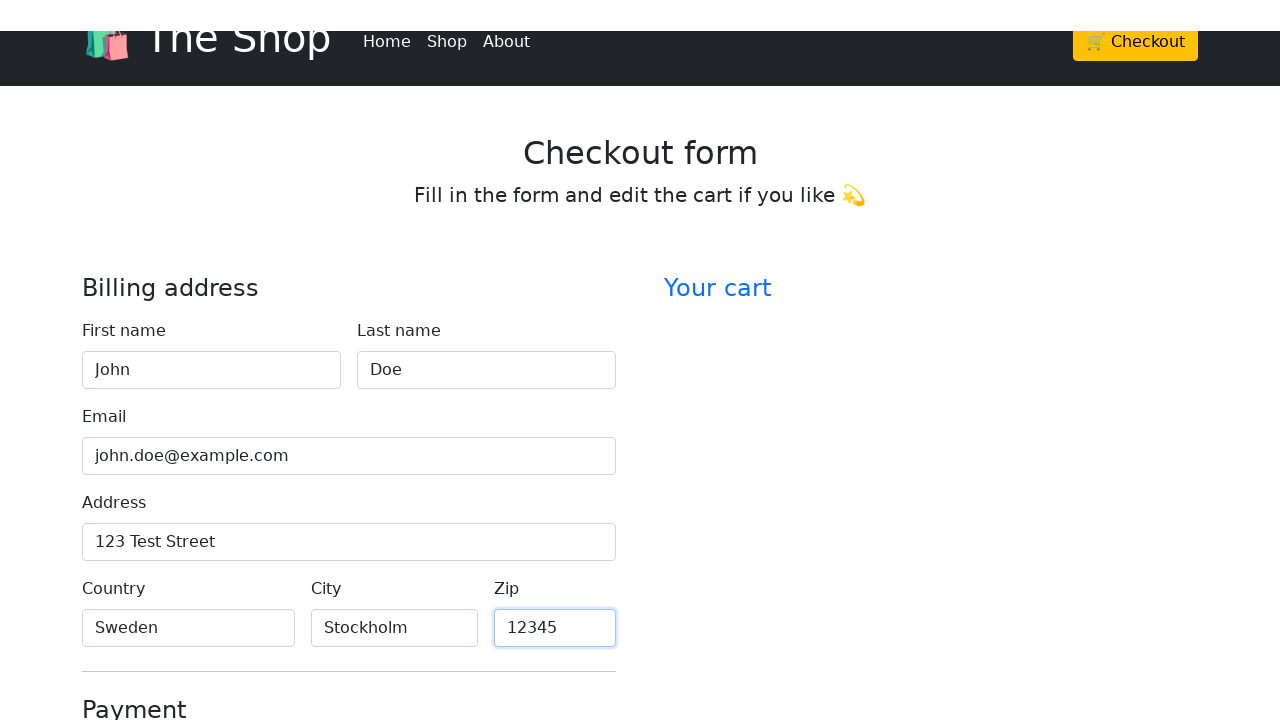

Filled card number field with '4111111111111111' on #cc-number
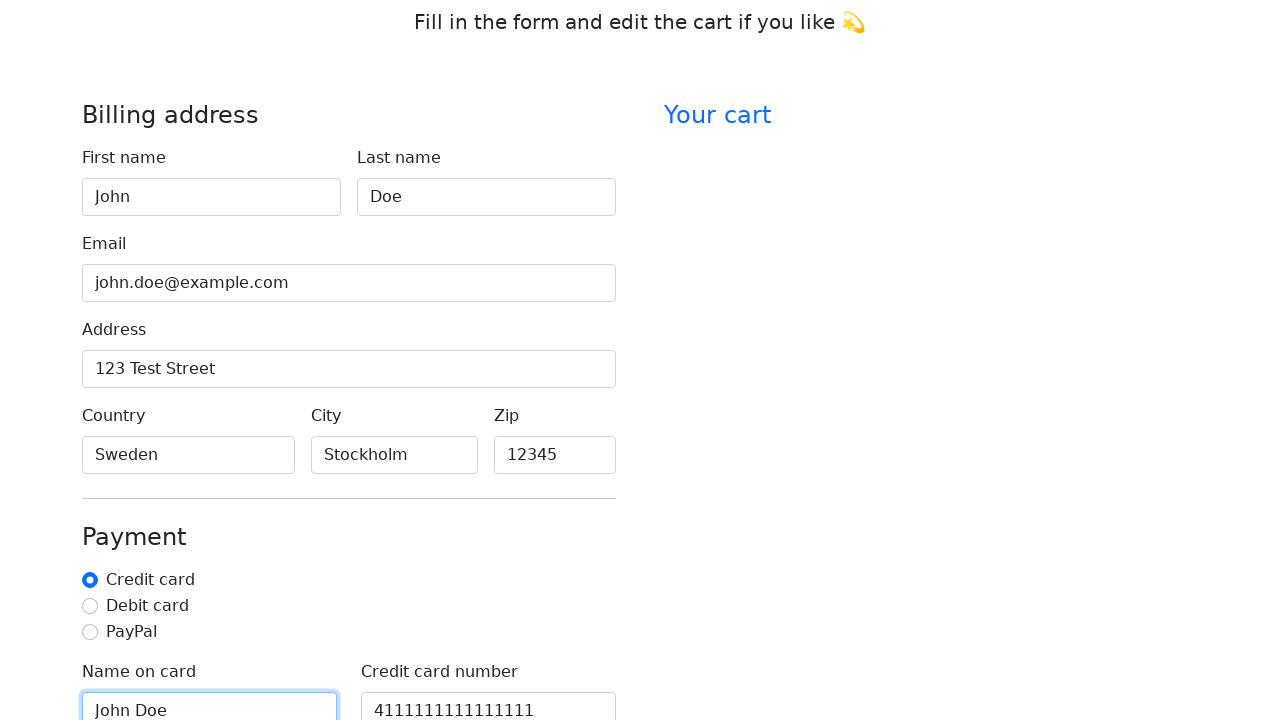

Filled card expiration field with '12/25' on #cc-expiration
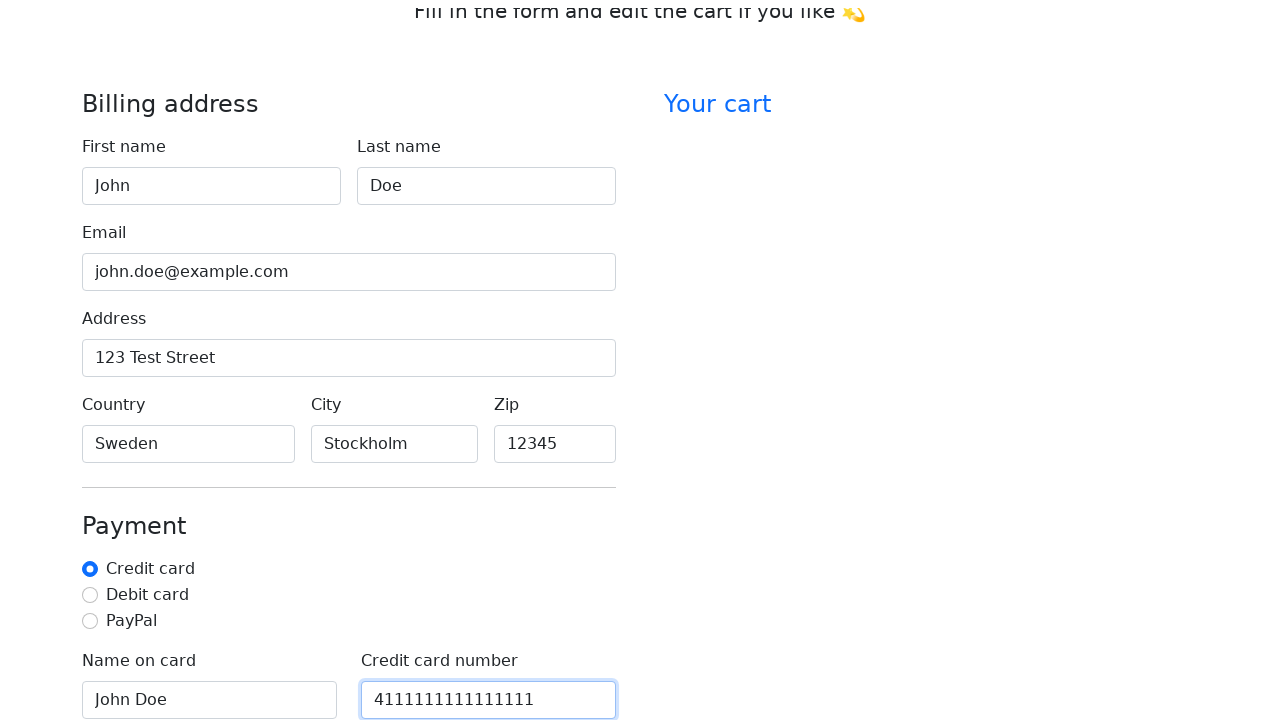

Filled CVV field with '123' on #cc-cvv
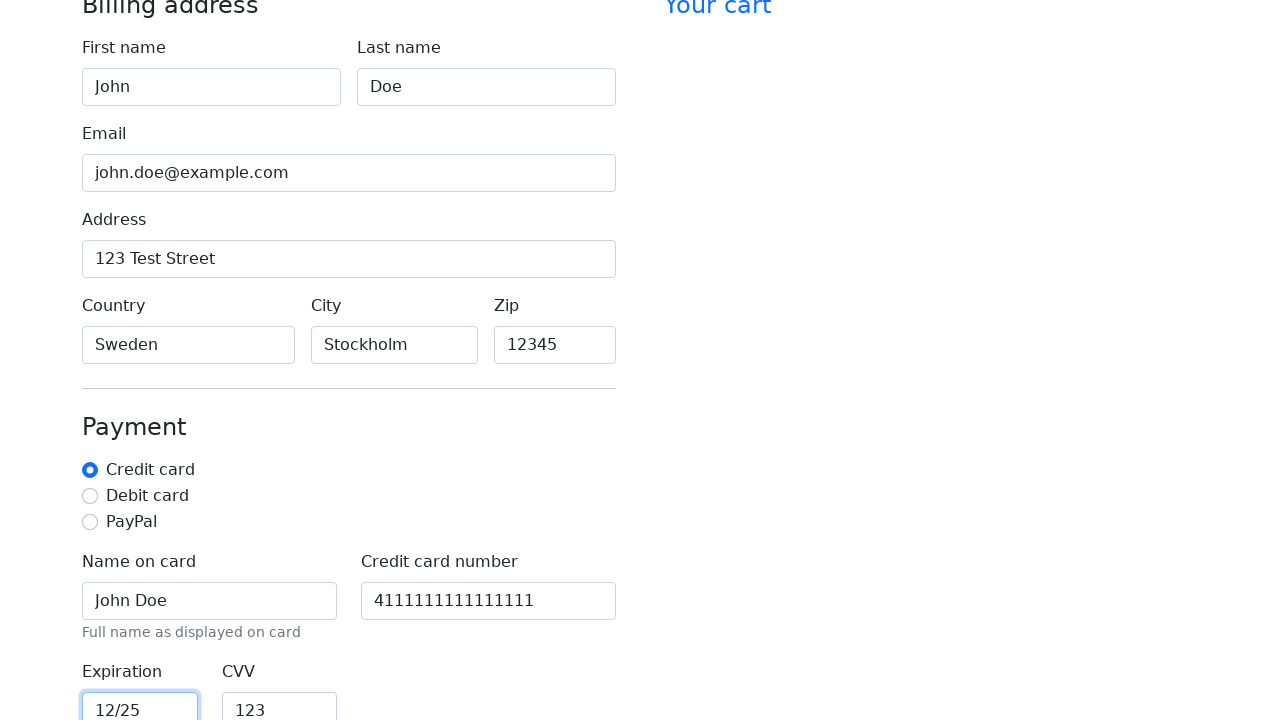

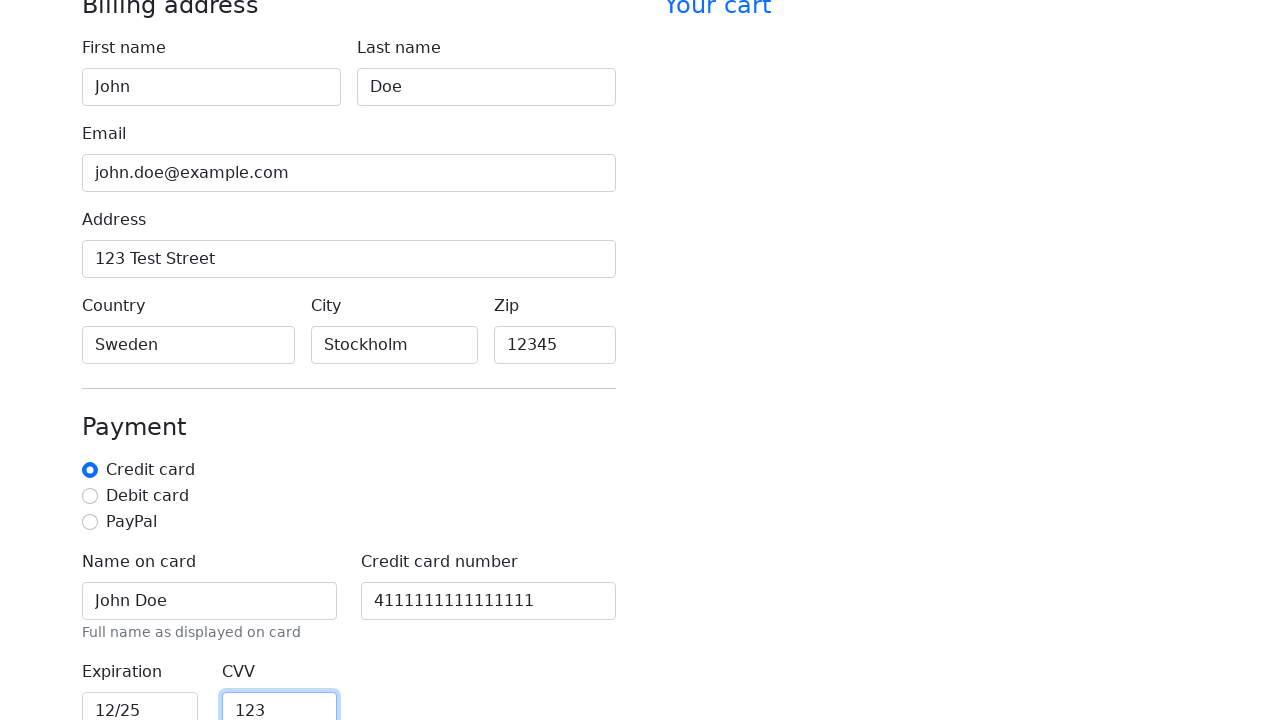